Tests that a text input field accepts and displays entered text by typing 'Hello World' and verifying the value

Starting URL: https://seleniumbase.io/demo_page

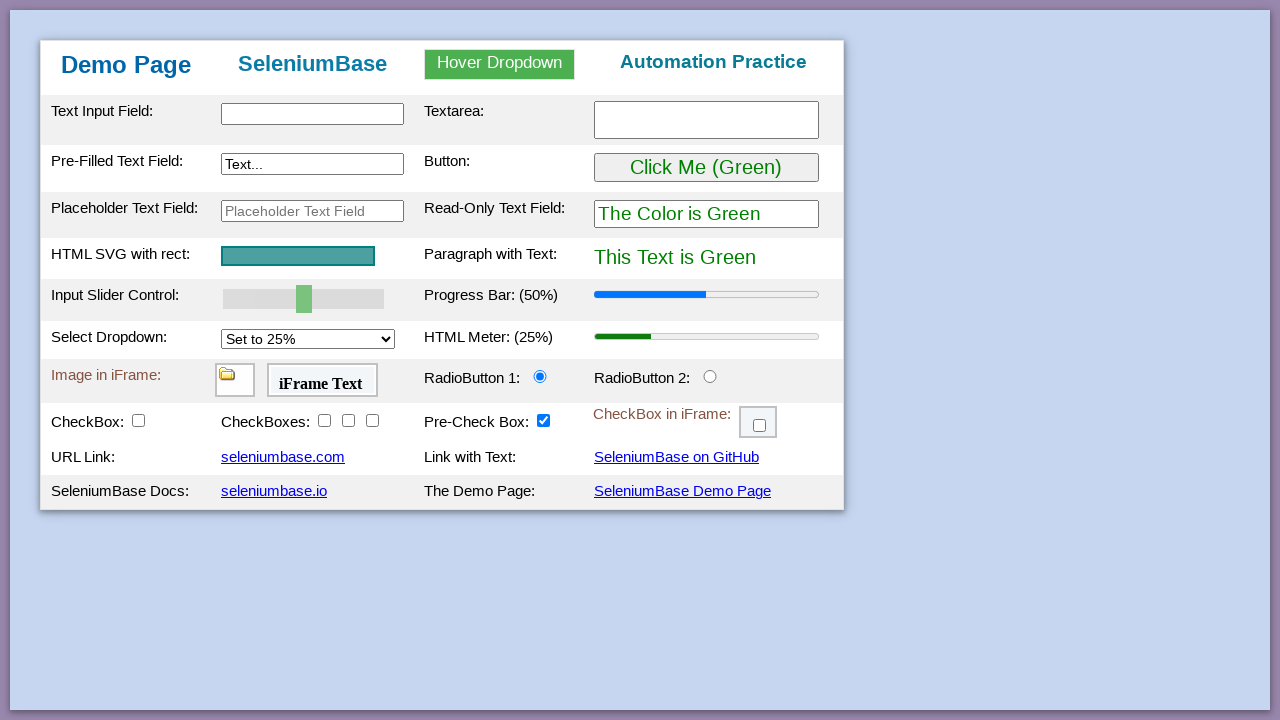

Filled text input field with 'Hello World' on #myTextInput
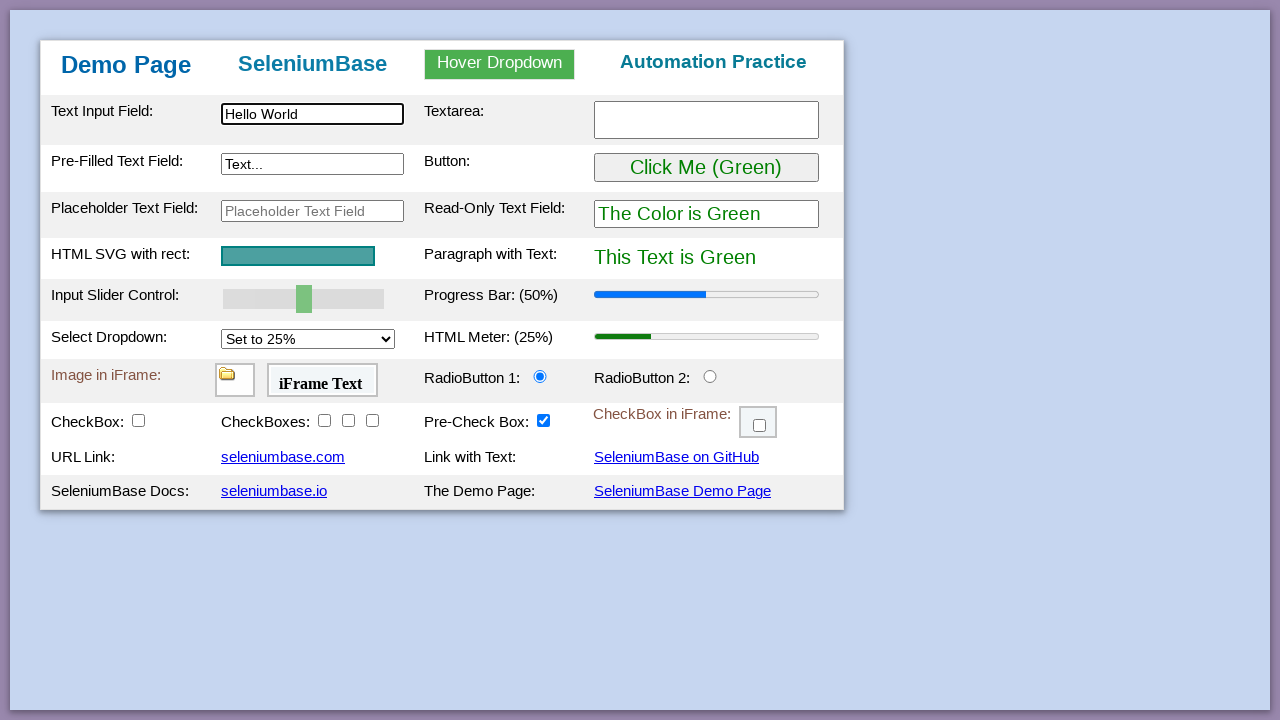

Verified text input field contains 'Hello World'
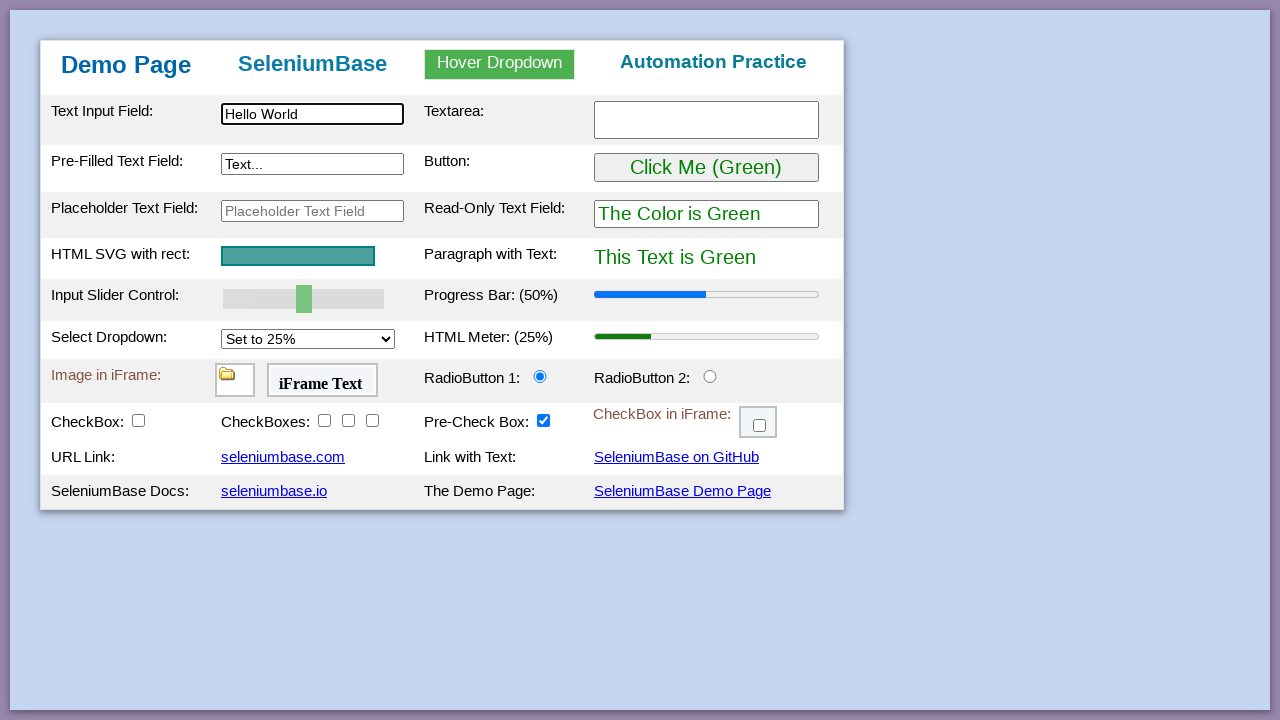

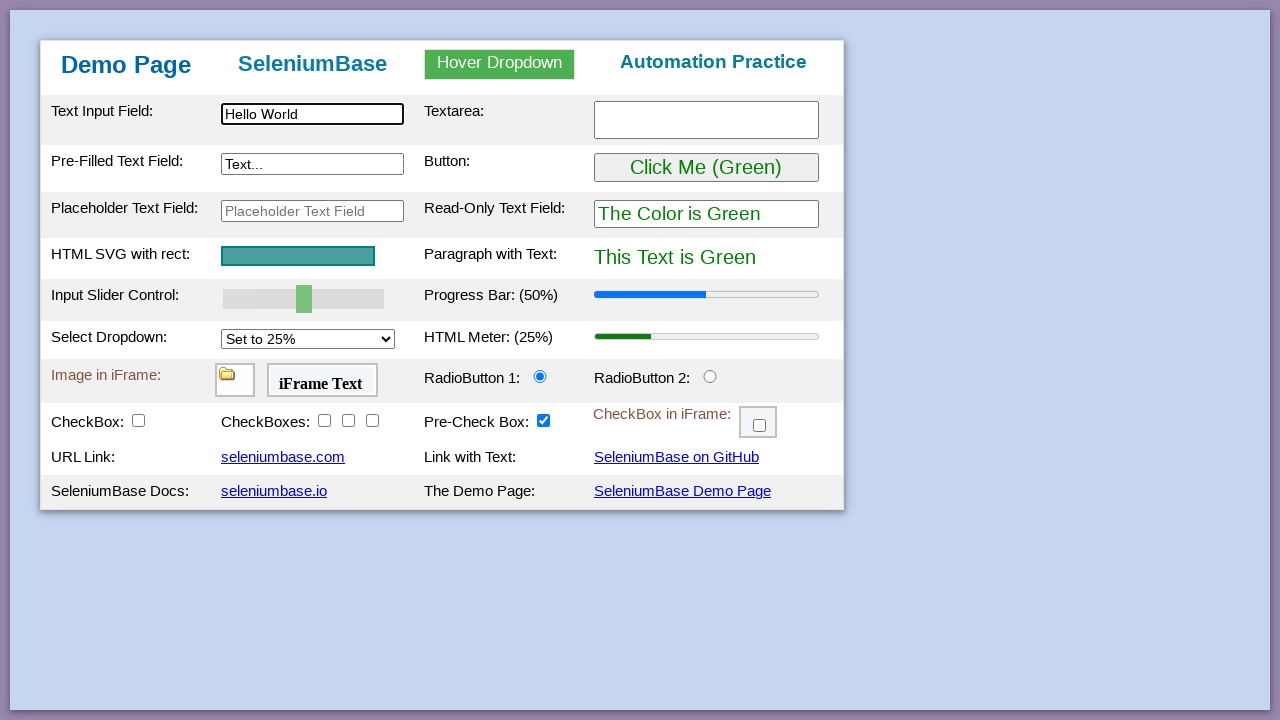